Tests handling multiple browser tabs by clicking a button that opens a new tab and interacting with content in the new tab

Starting URL: https://www.tutorialspoint.com/selenium/practice/browser-windows.php

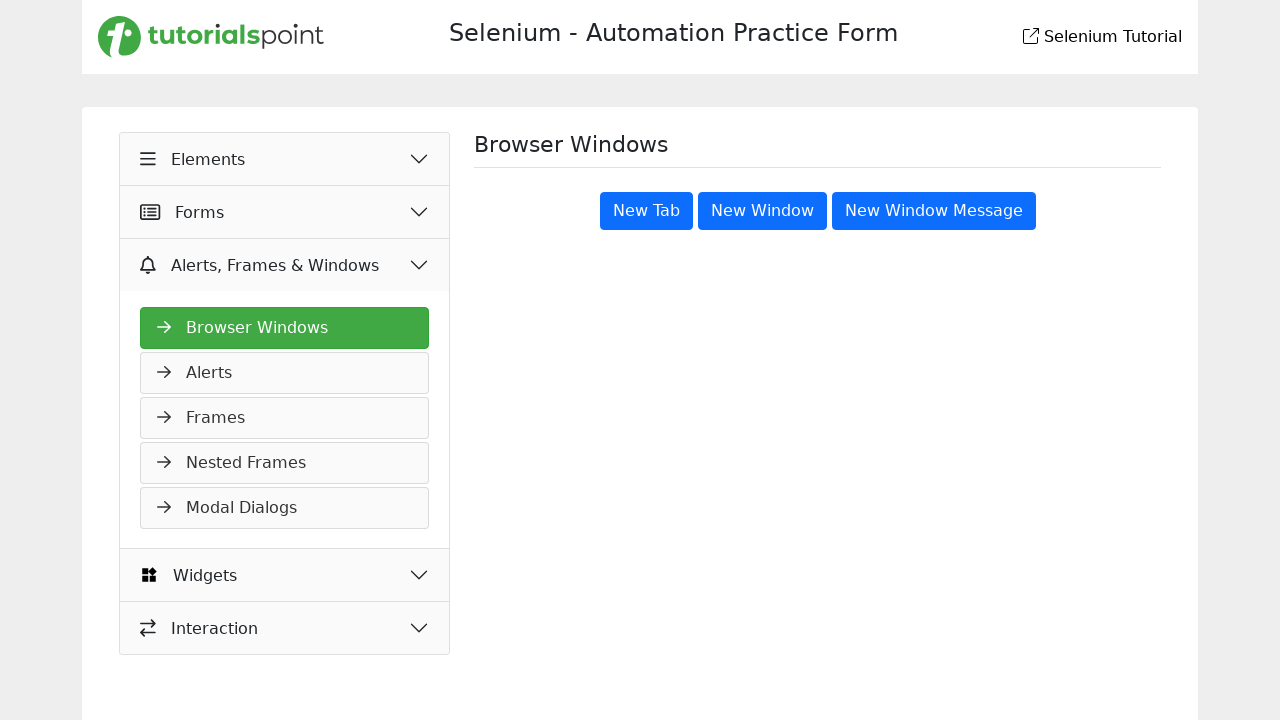

Clicked button to open new tab at (934, 211) on div.container h1+button+button+button
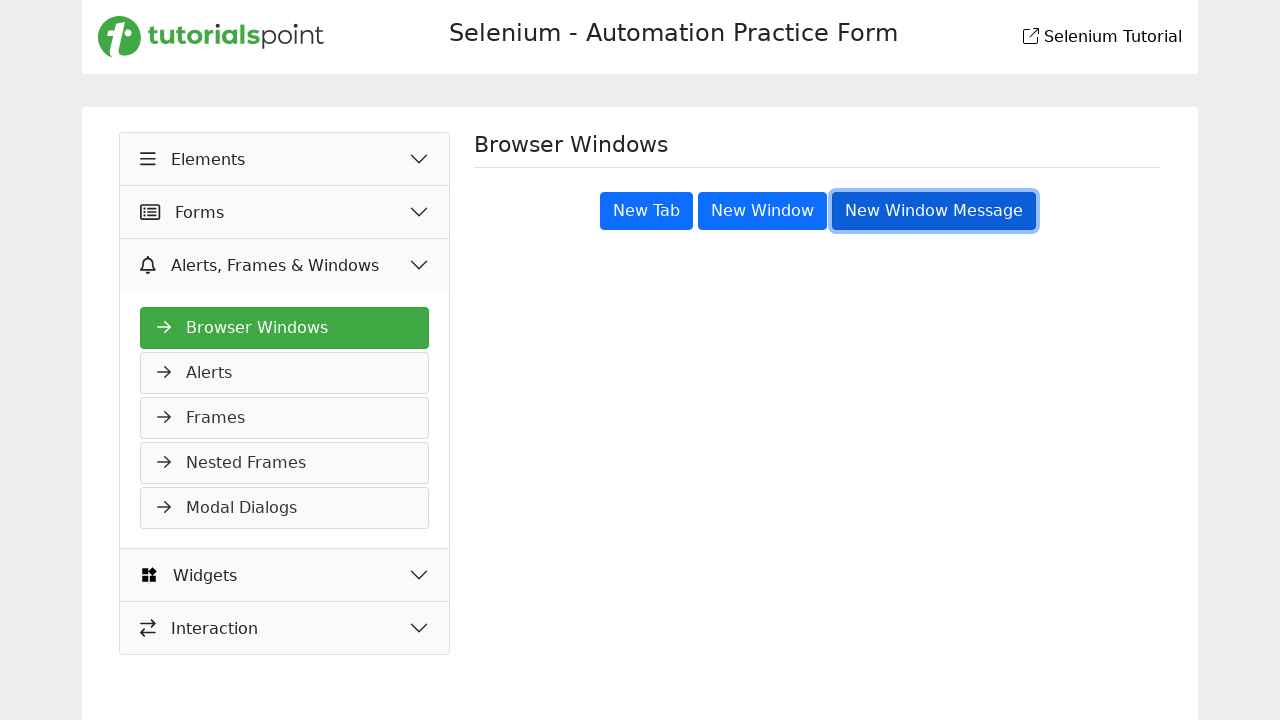

Waited 2 seconds for new tab to open
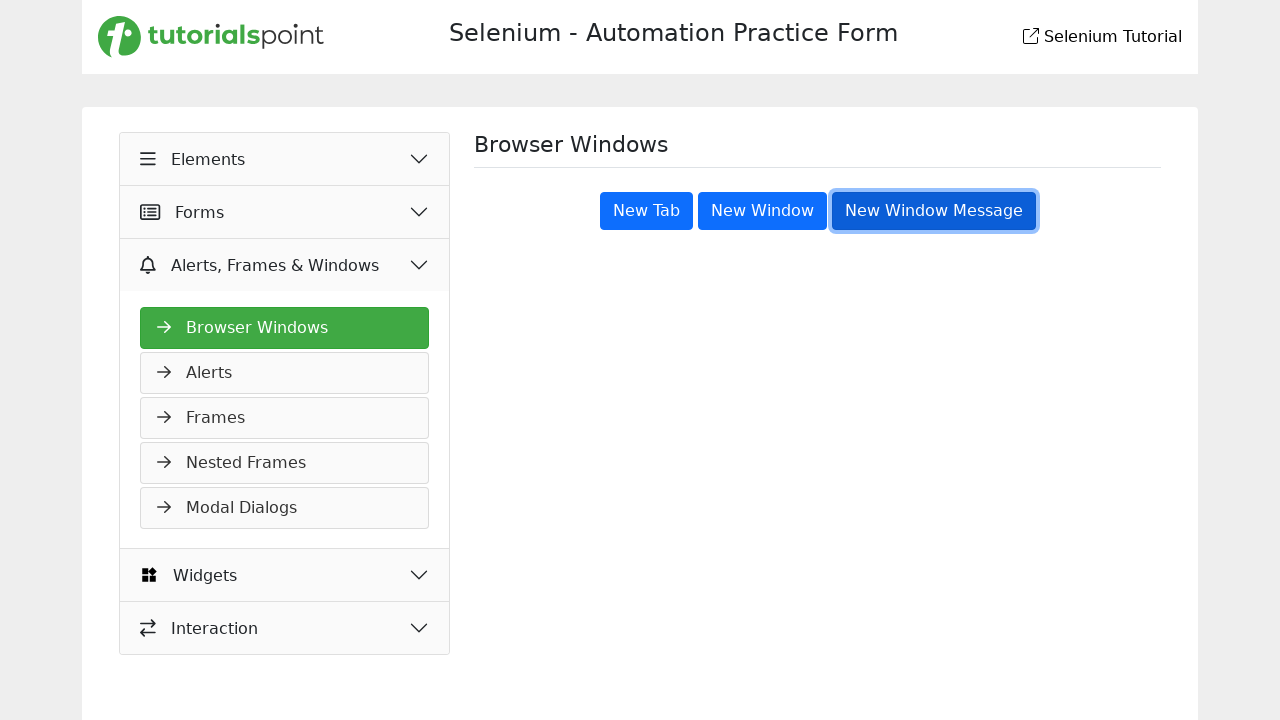

Retrieved all open tabs from context
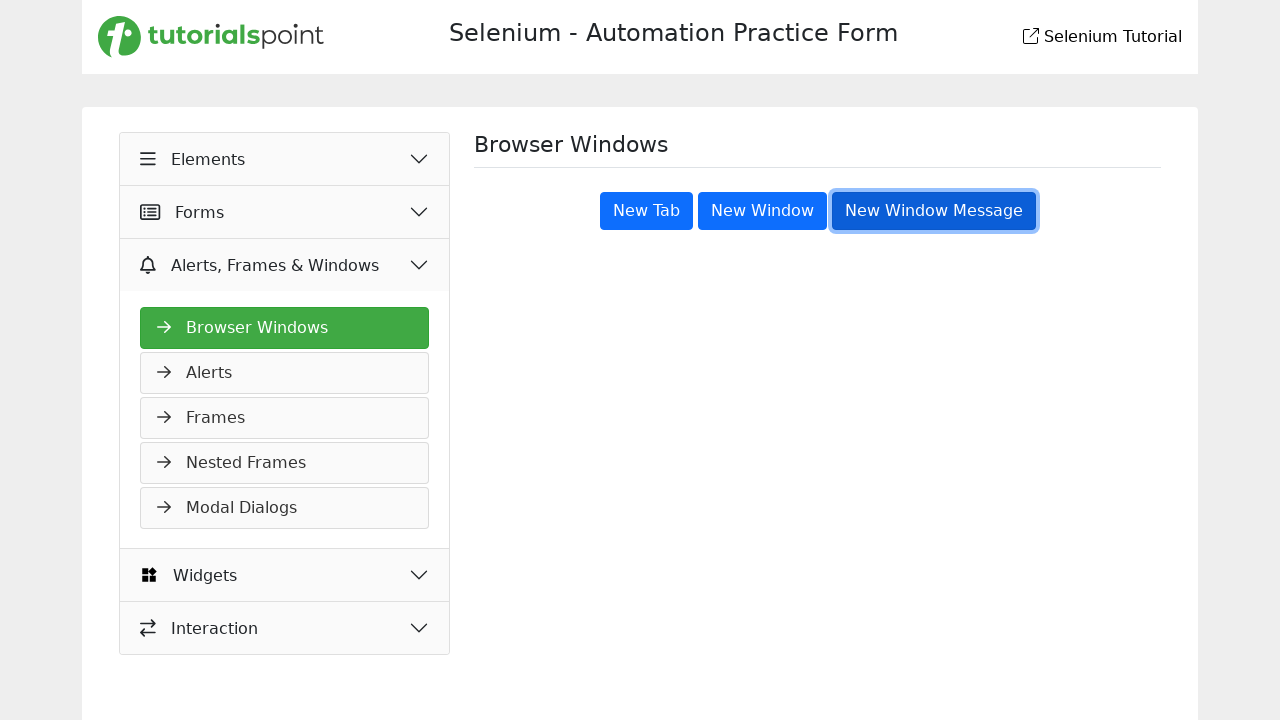

Checked tab title: Selenium Practice - Browser Windows
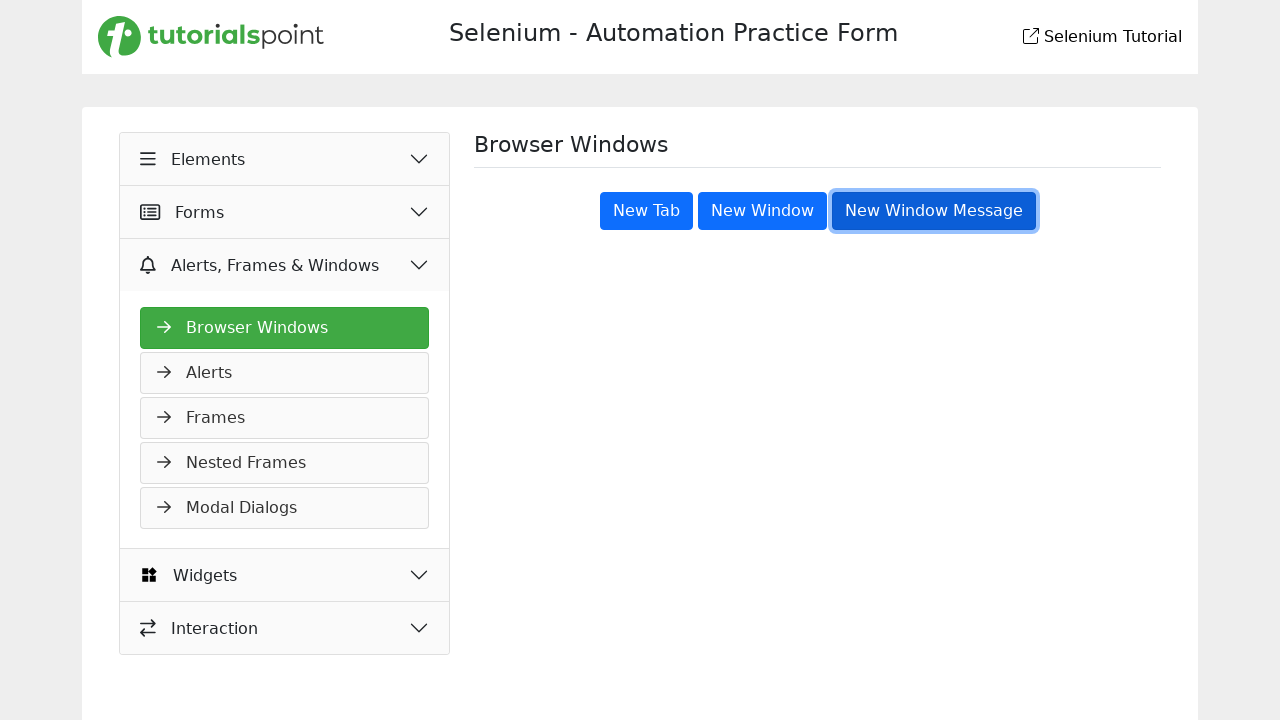

Checked tab title: Selenium Practice - Web Tables
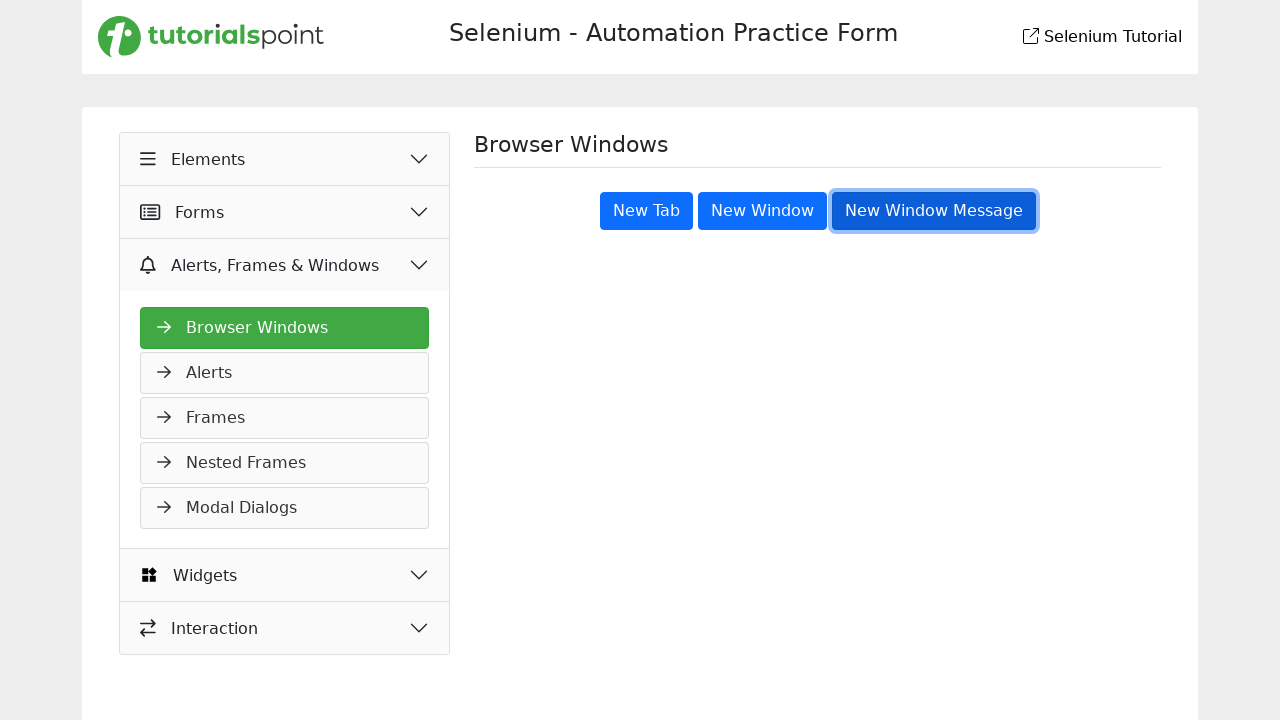

Brought tab with 'Tables' in title to front
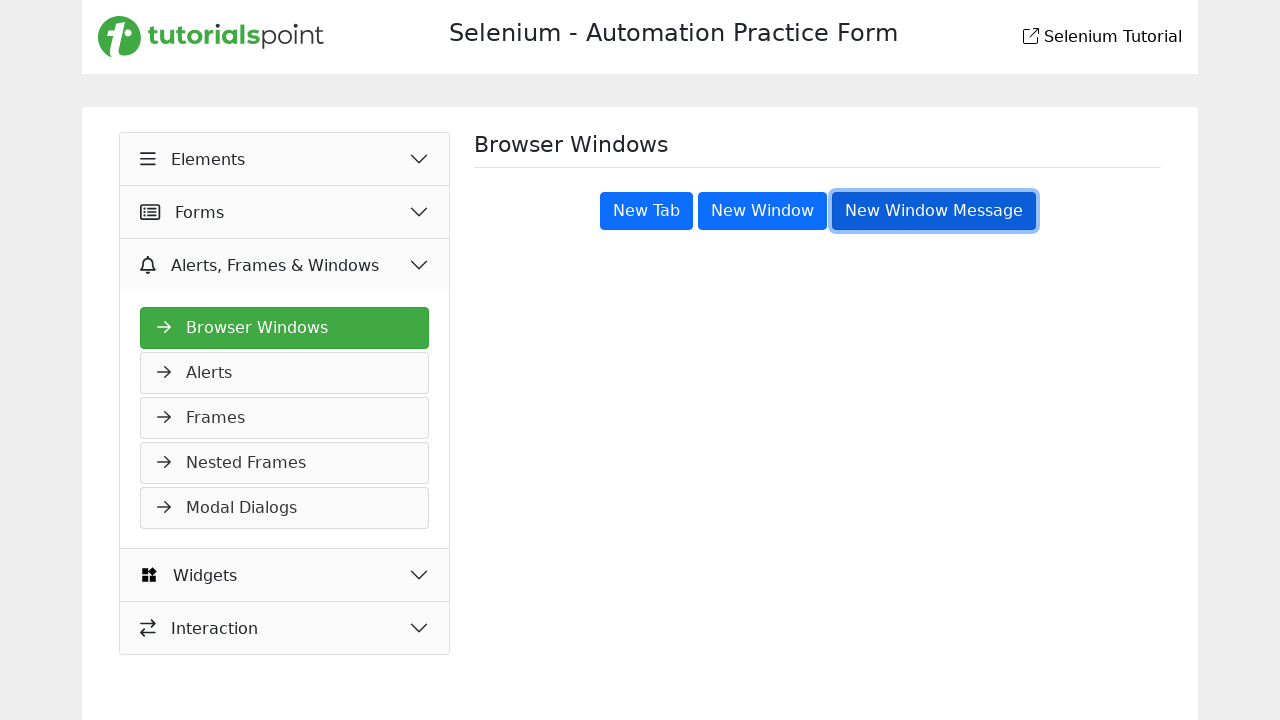

Retrieved text content from new tab
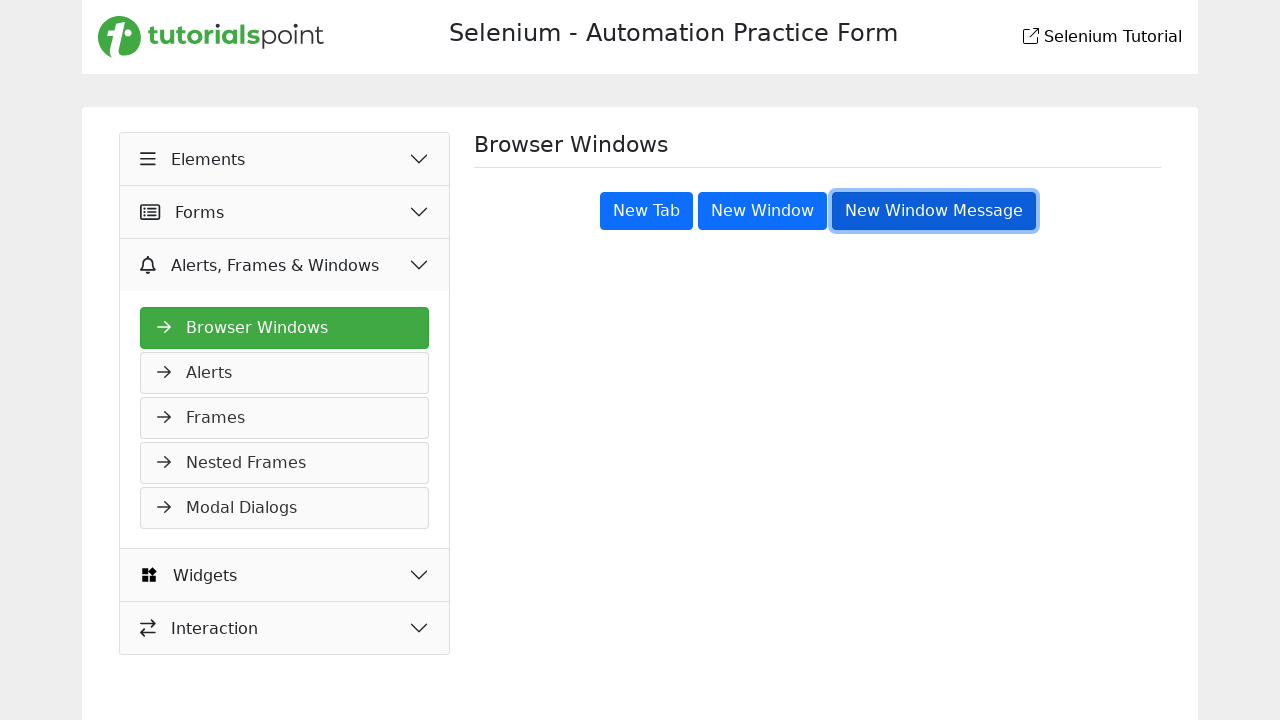

Brought original tab back to front
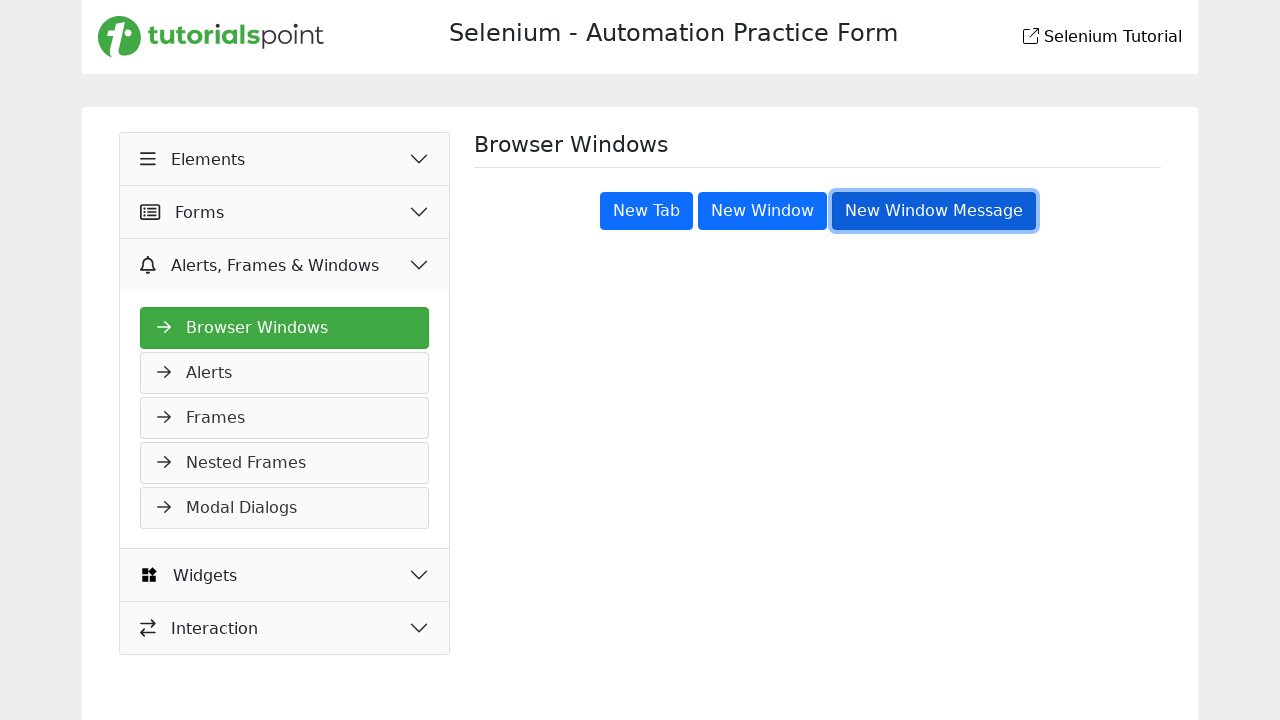

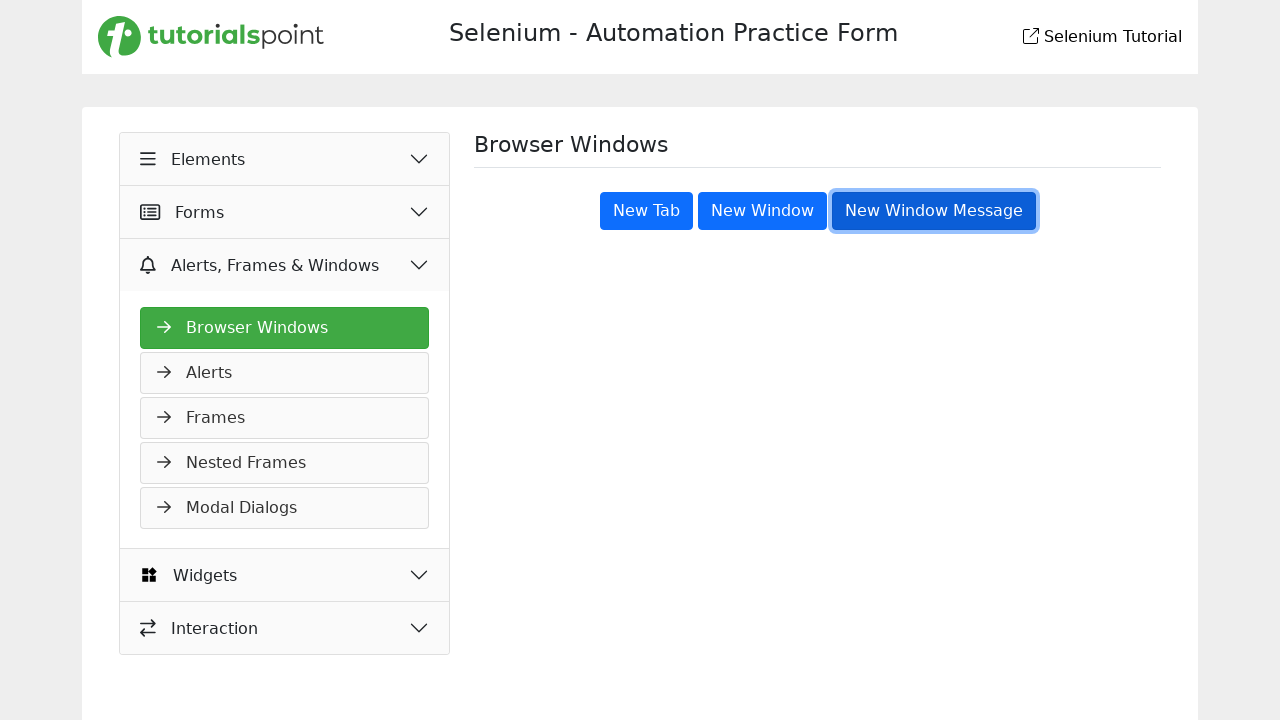